Tests closing a modal dialog by clicking the OK button

Starting URL: https://testpages.eviltester.com/styled/alerts/fake-alert-test.html

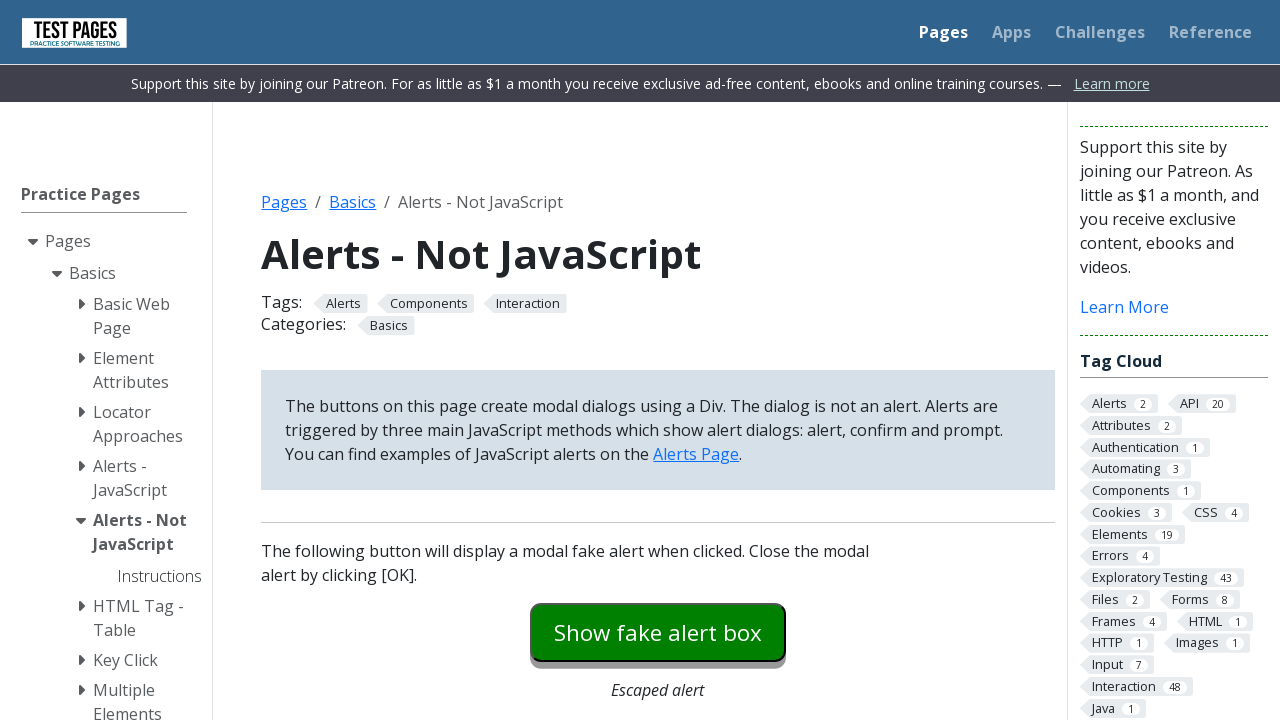

Navigated to fake alert test page
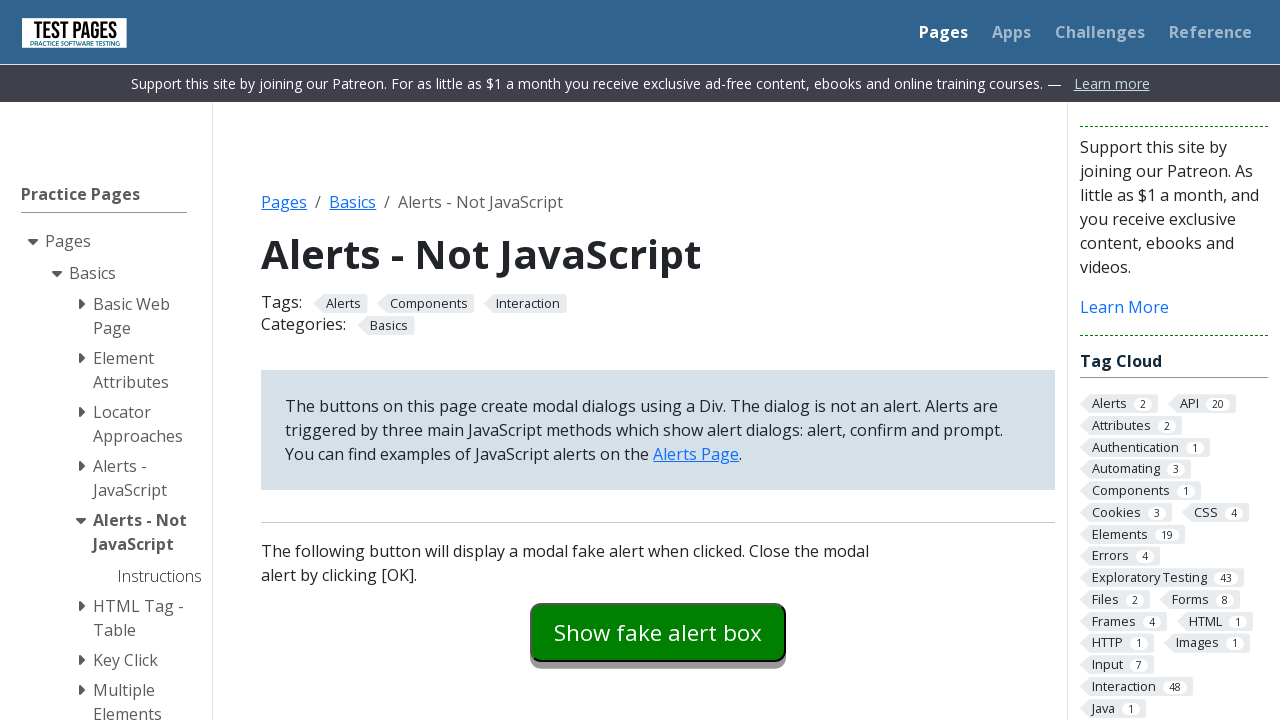

Clicked the open modal dialog button at (658, 360) on #modaldialog
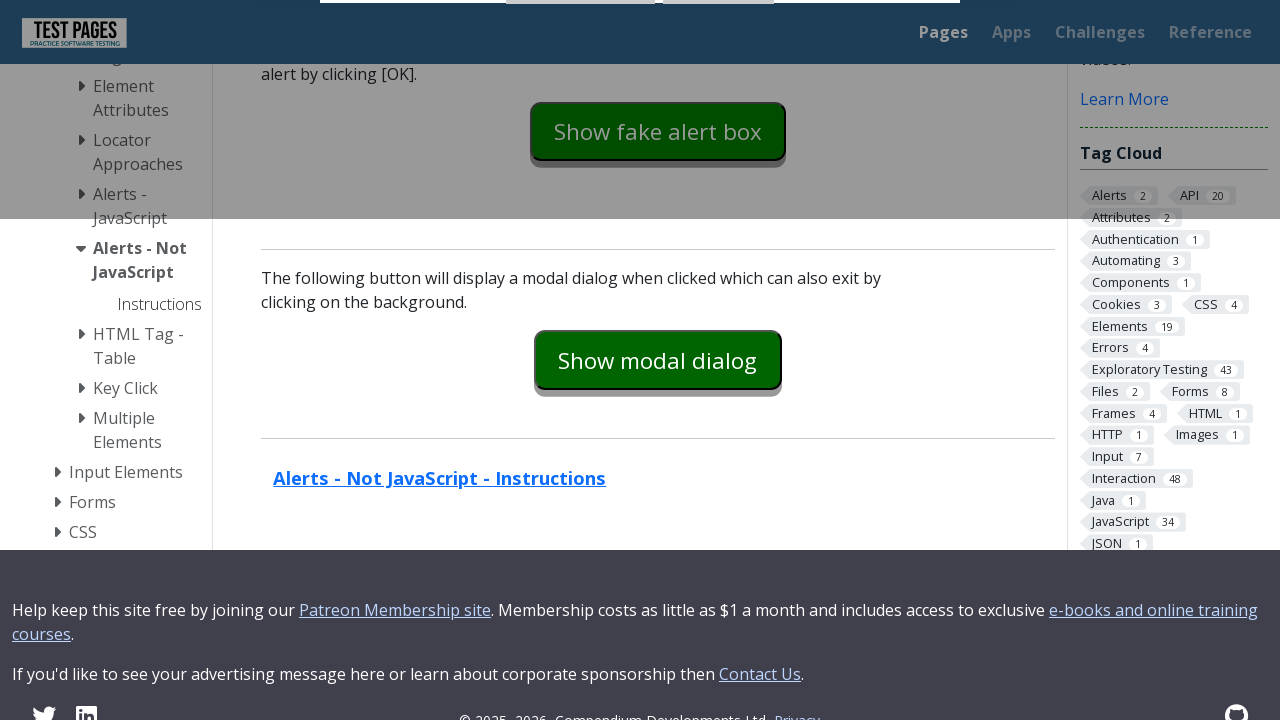

Clicked the OK button on the modal dialog at (719, 27) on #dialog-ok
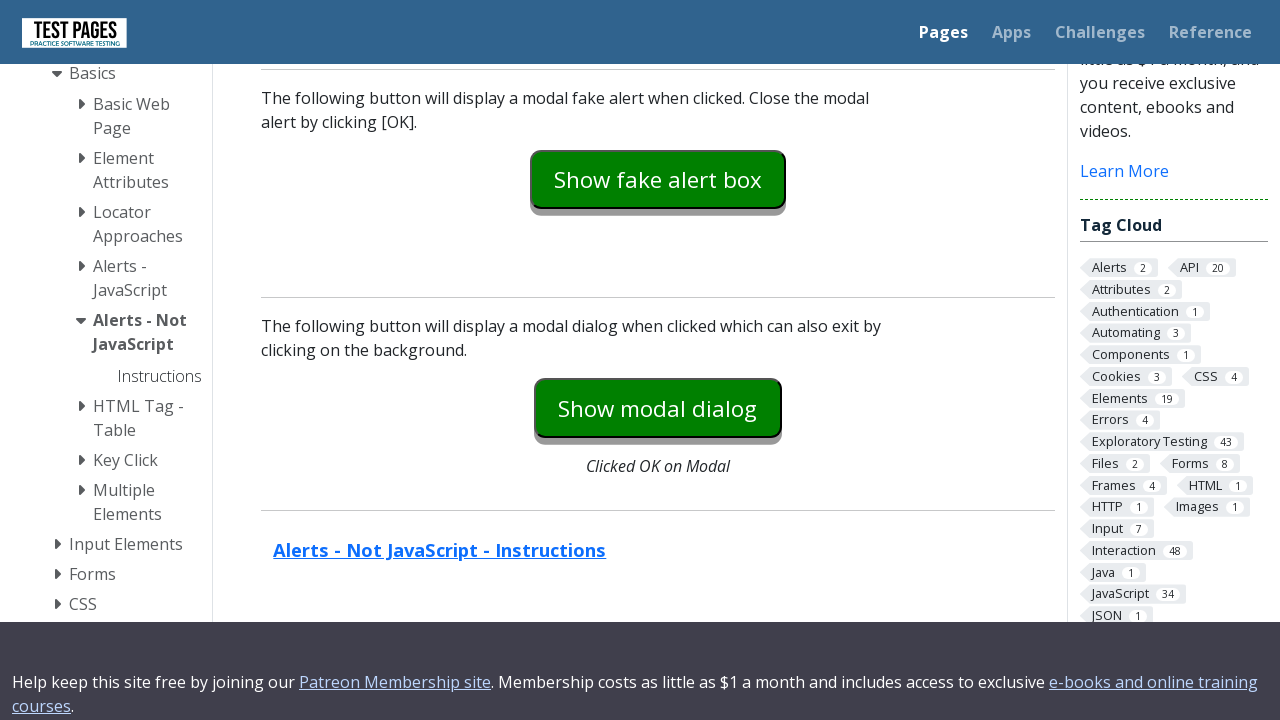

Modal dialog closed and verified as hidden
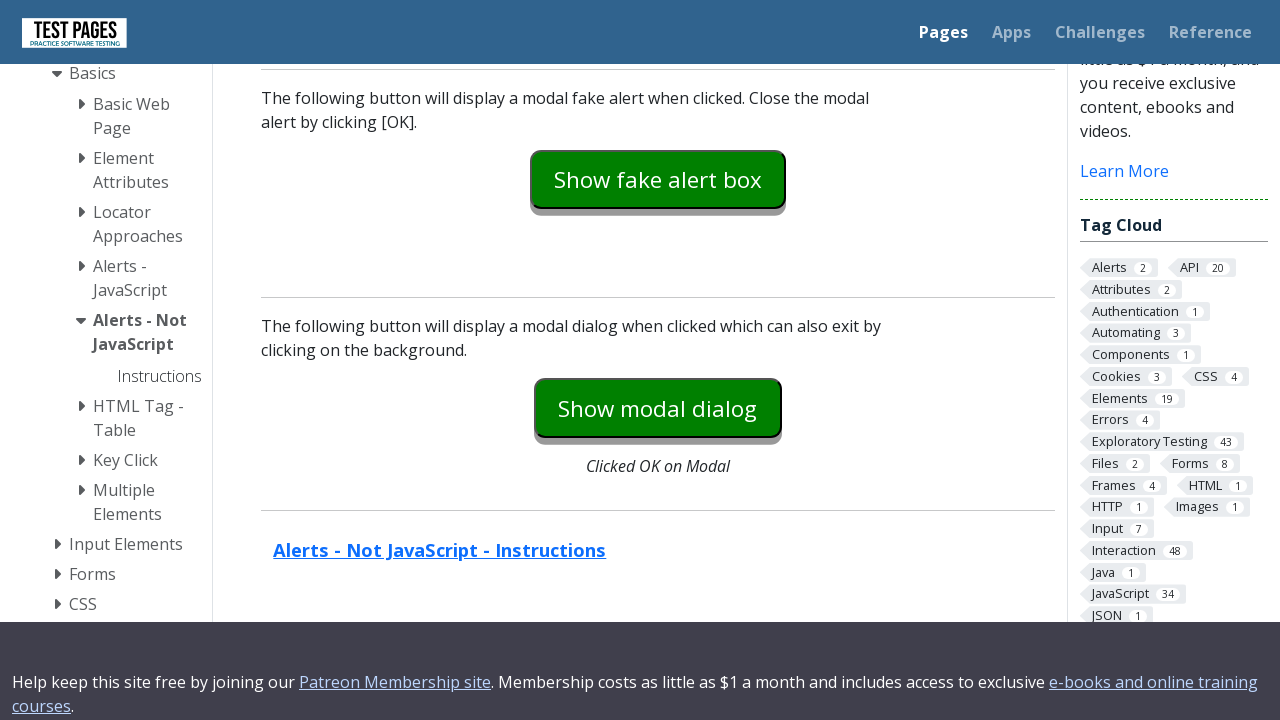

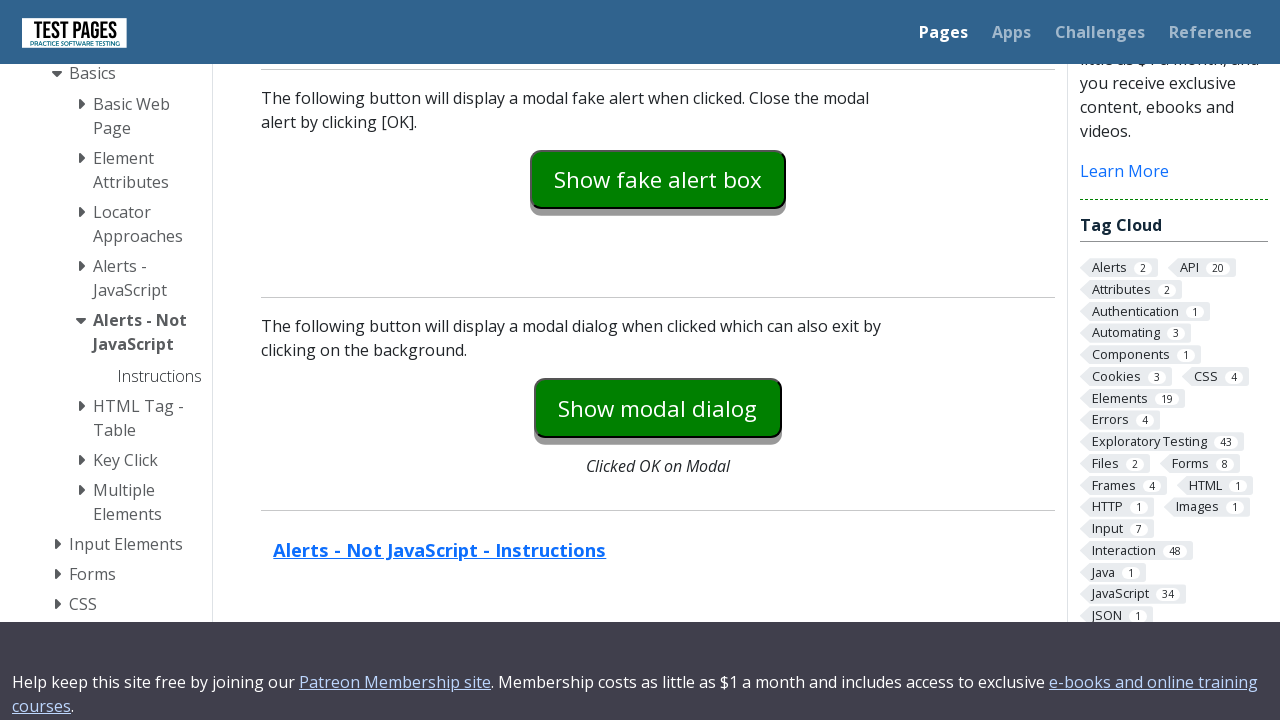